Navigates through a Colombian postal code website hierarchy - starting from the main page, clicking into a region, then into a department to view cities listings.

Starting URL: https://codigo-postal.co/

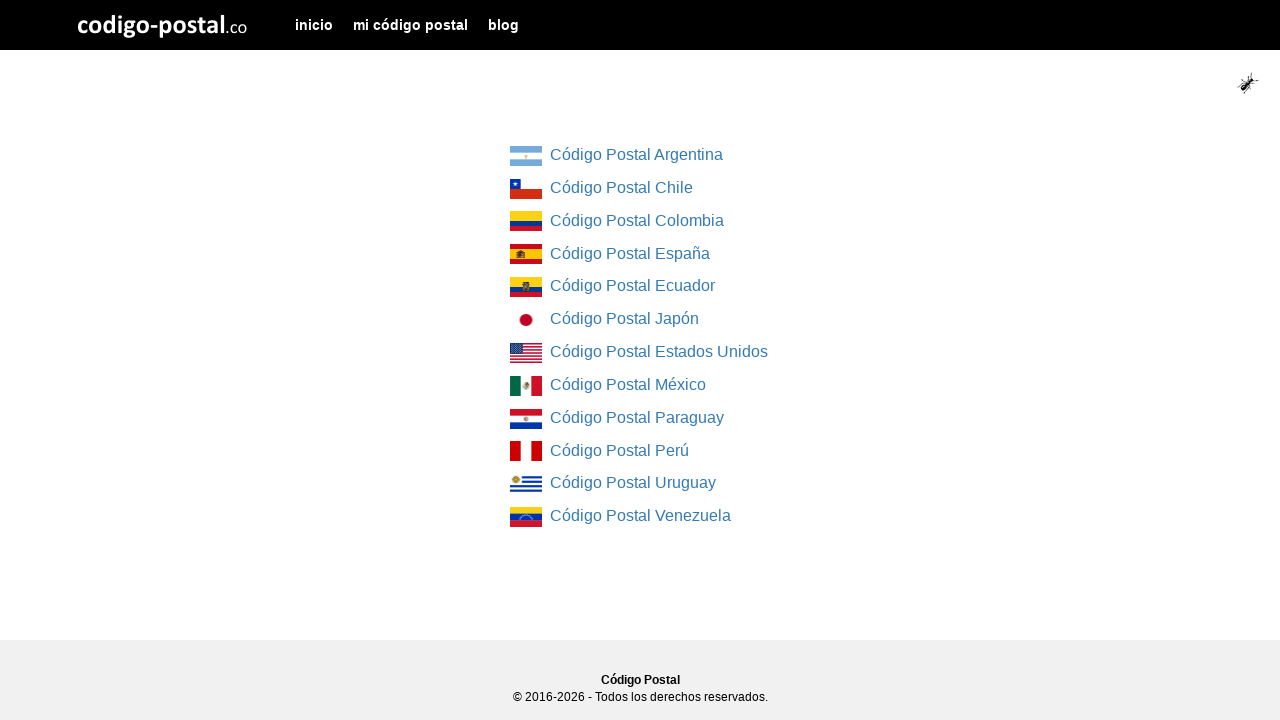

Main page list loaded
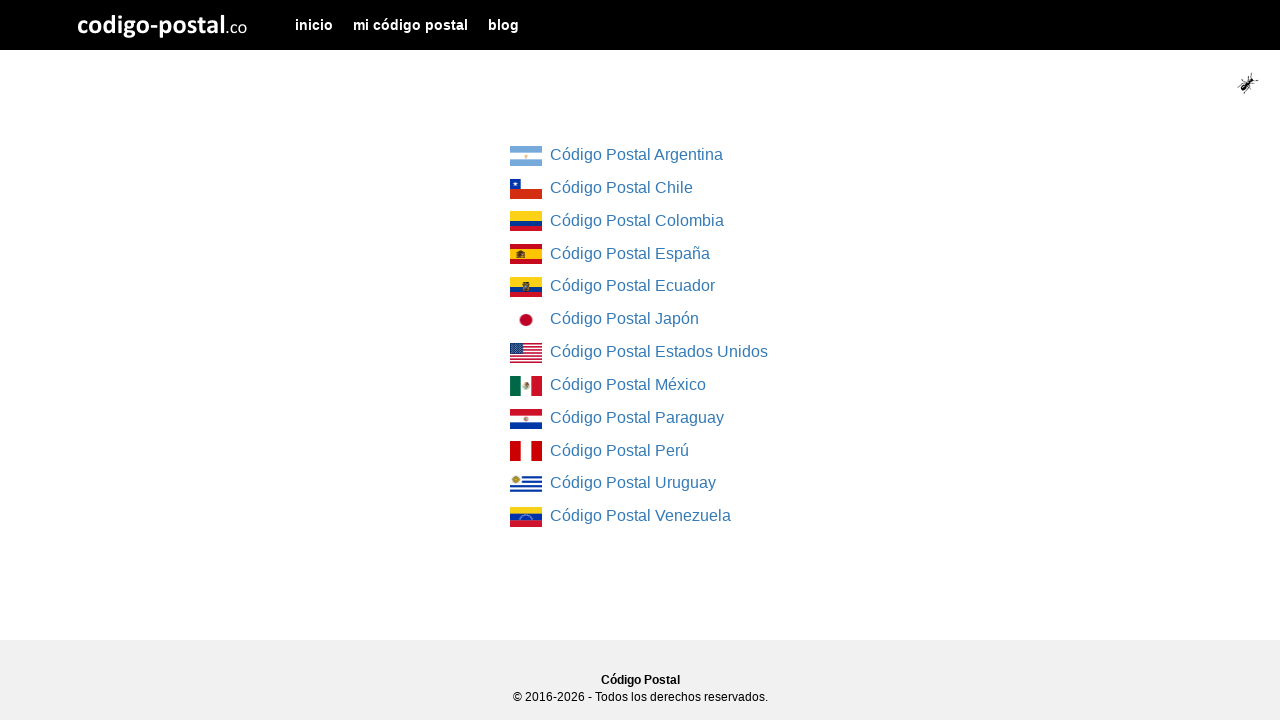

Region links became visible
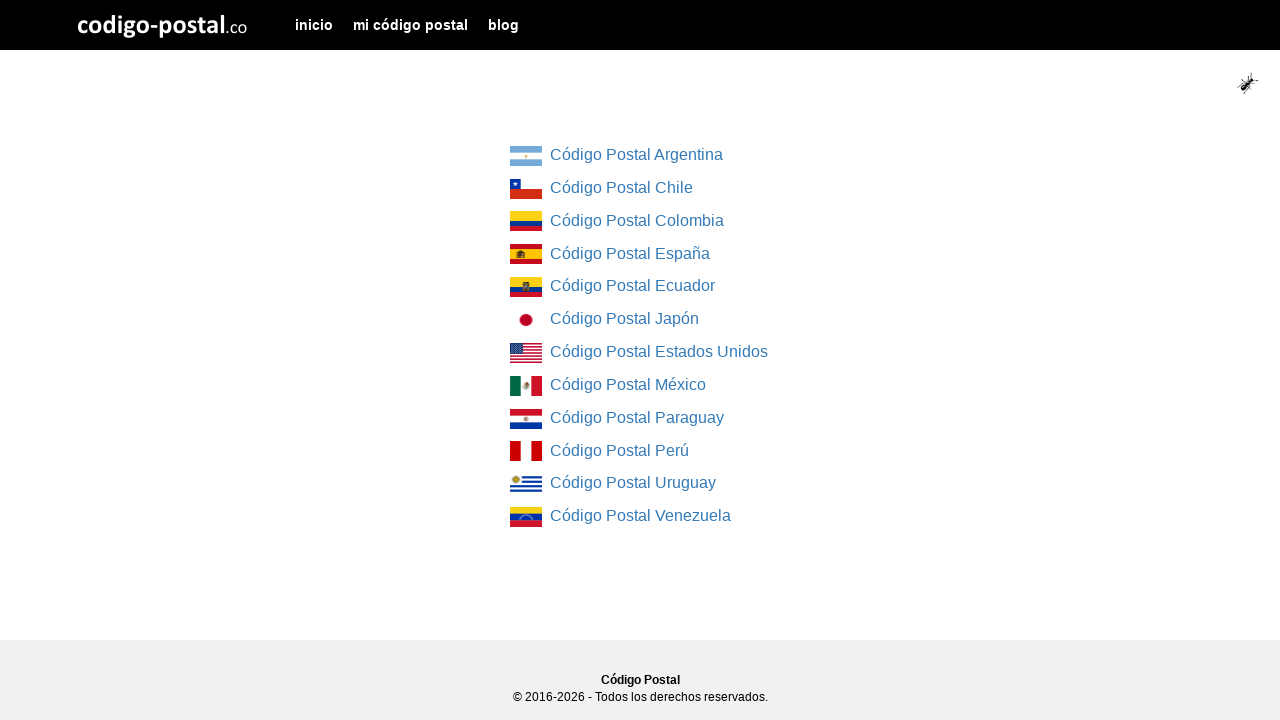

Clicked on first region link at (526, 156) on div.col-md-4.col-md-offset-4 ul li:first-child a
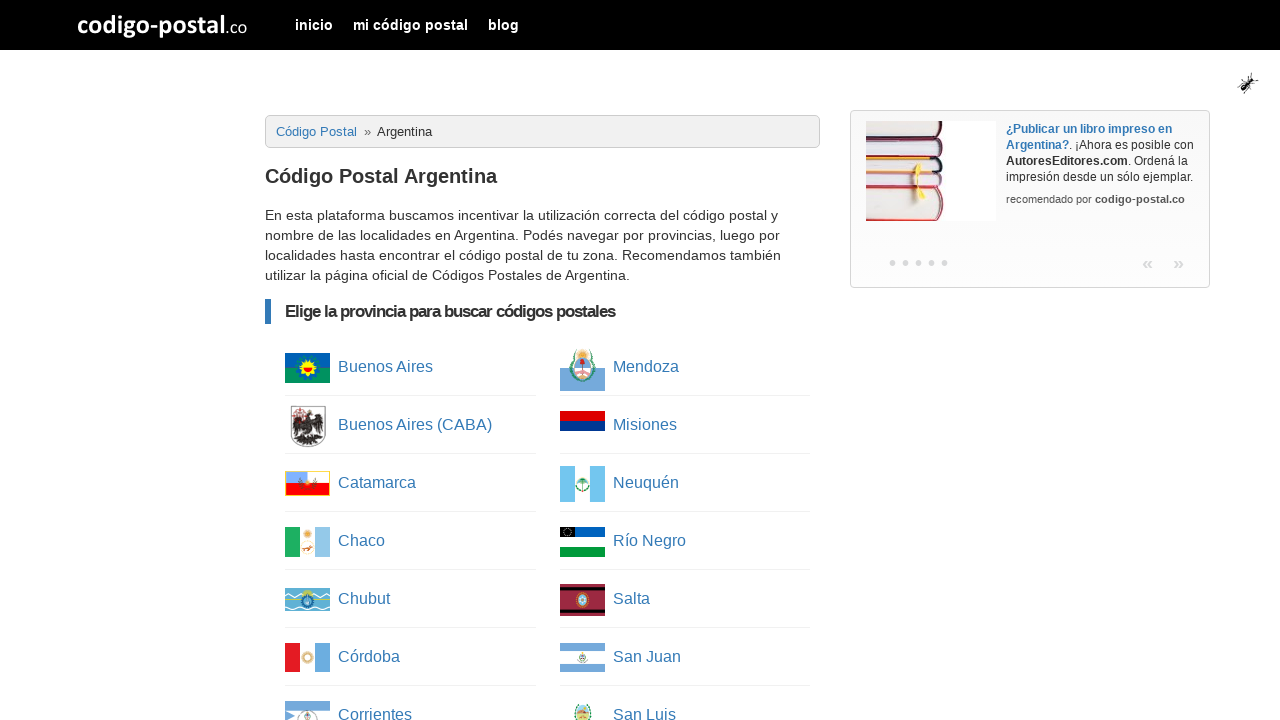

Column list on region page loaded
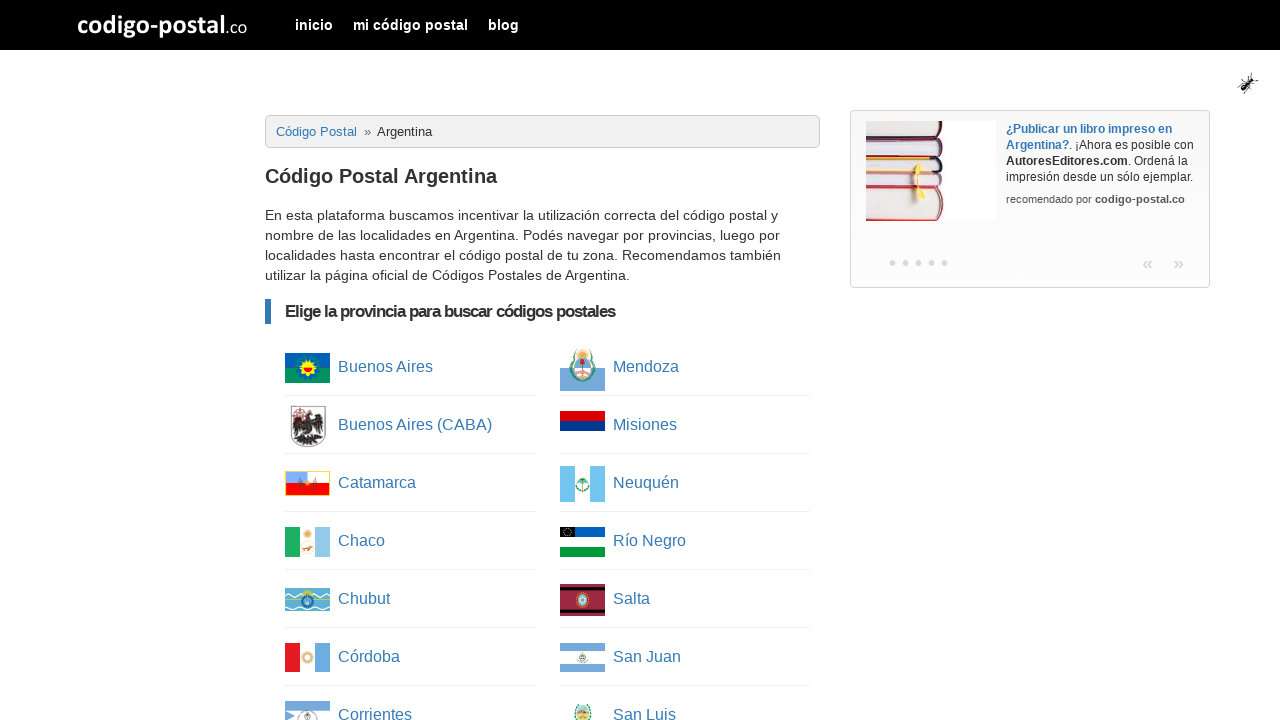

Clicked on first department/area link at (308, 368) on ul.column-list li:first-child a
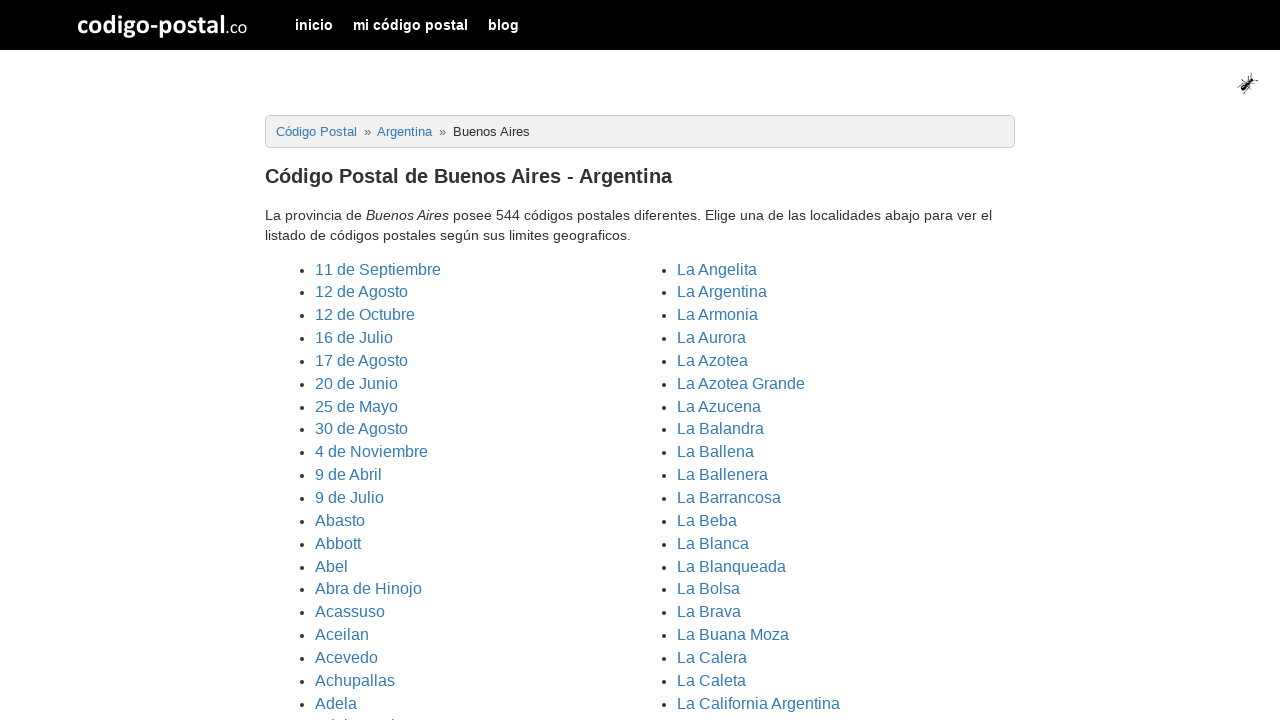

Cities list loaded successfully
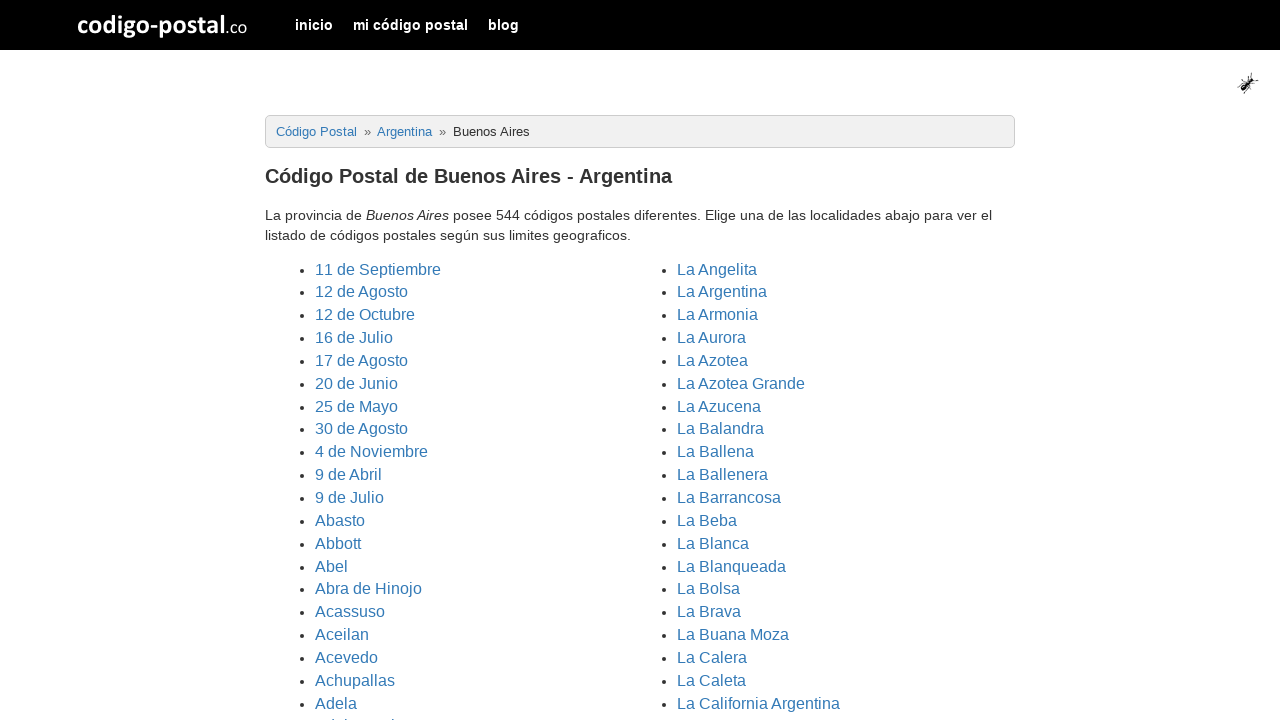

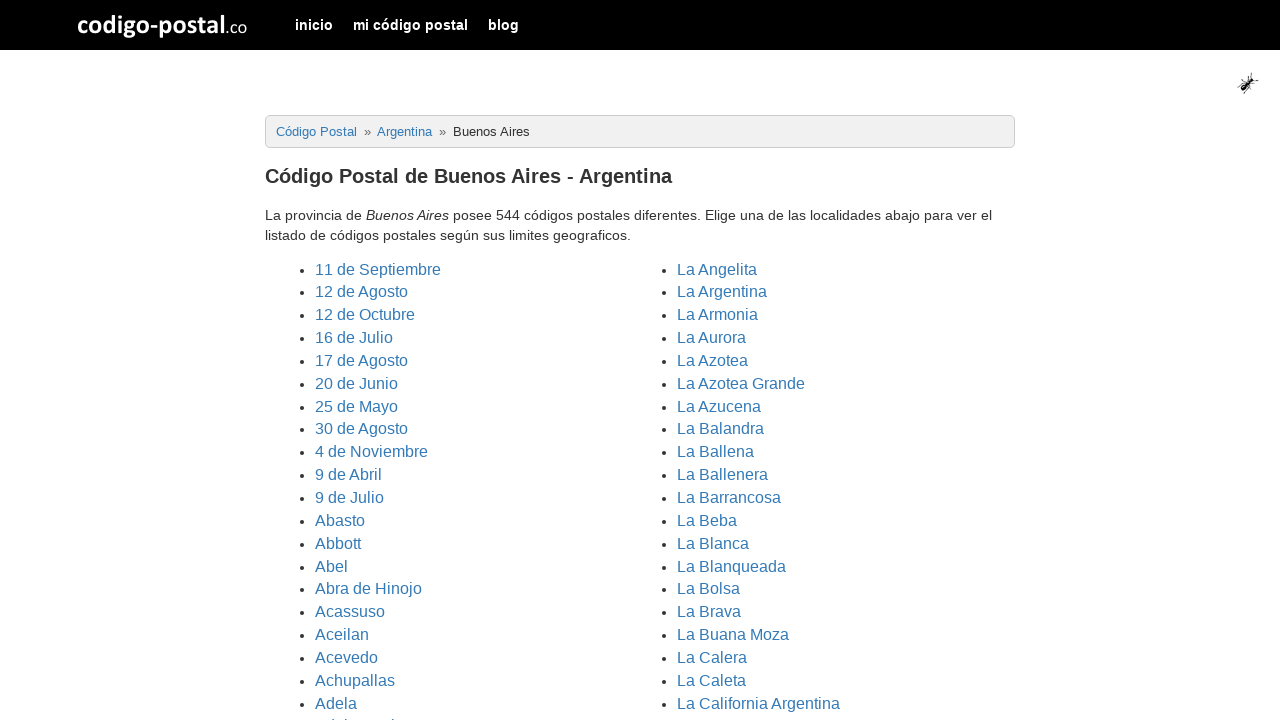